Tests handling a confirm JavaScript alert by clicking the Confirm Alert button and dismissing it with Cancel.

Starting URL: https://v1.training-support.net/selenium/javascript-alerts

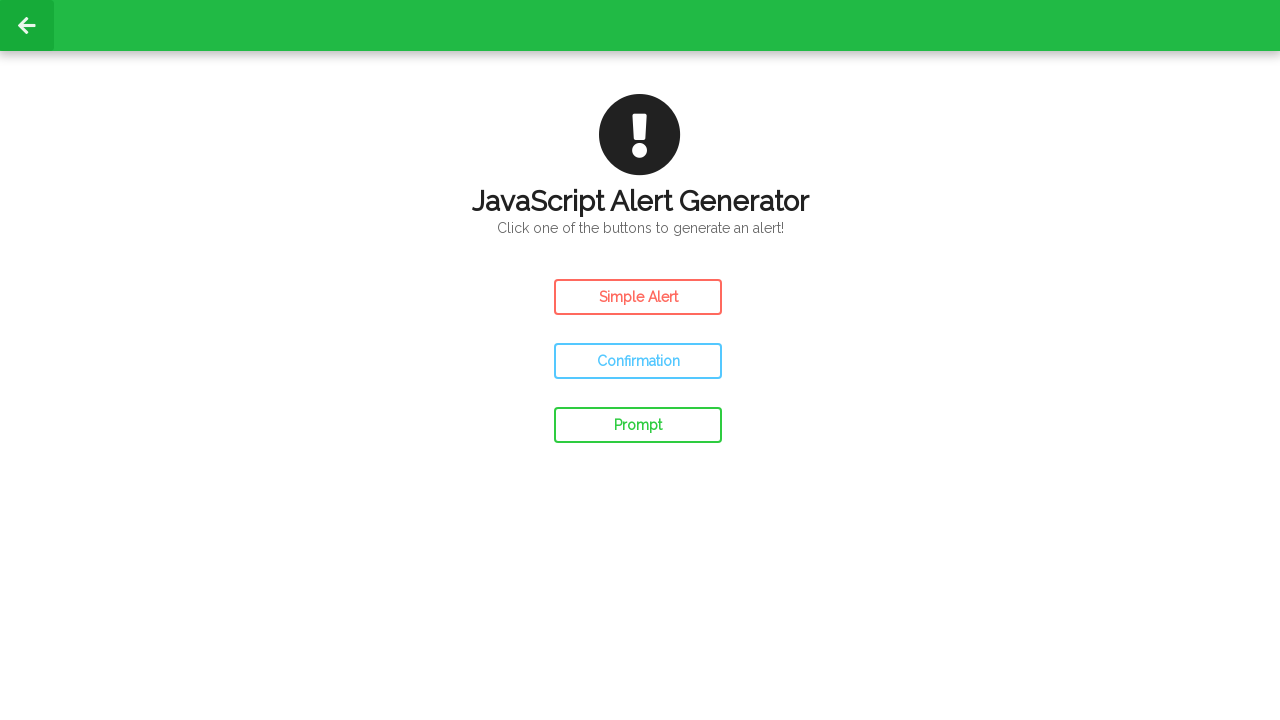

Set up dialog handler to dismiss confirm alerts
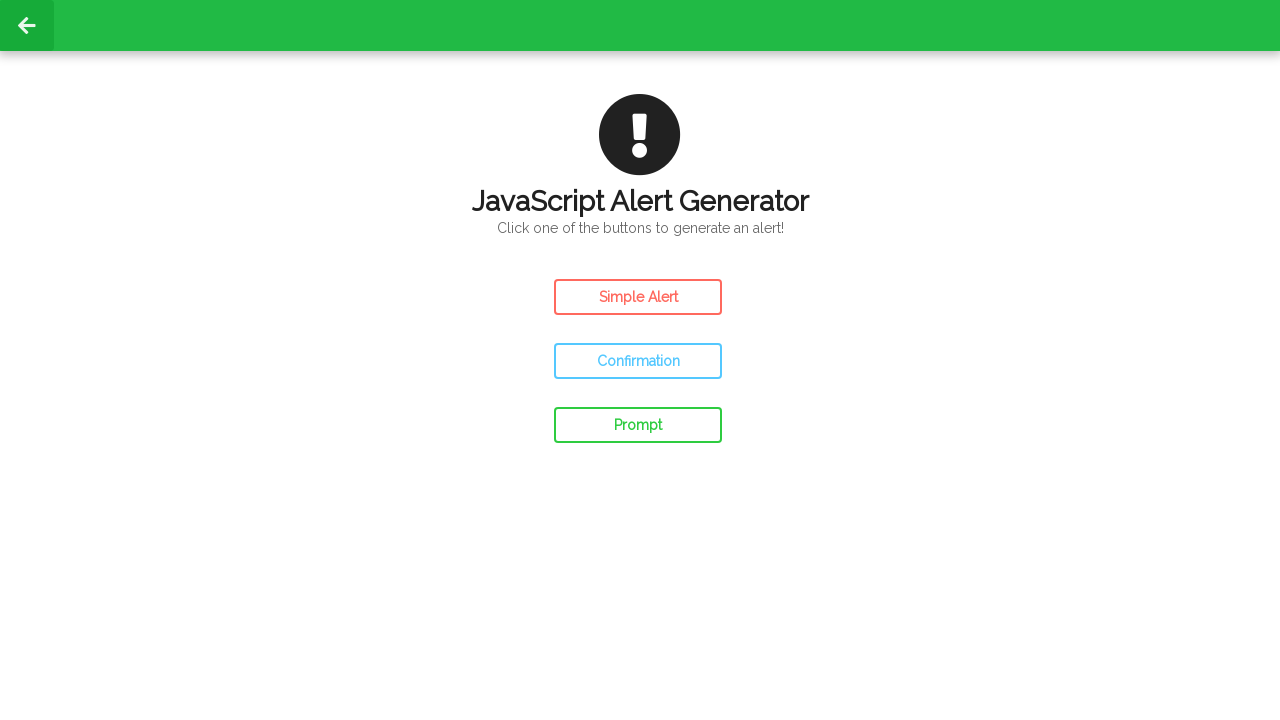

Clicked the Confirm Alert button at (638, 361) on #confirm
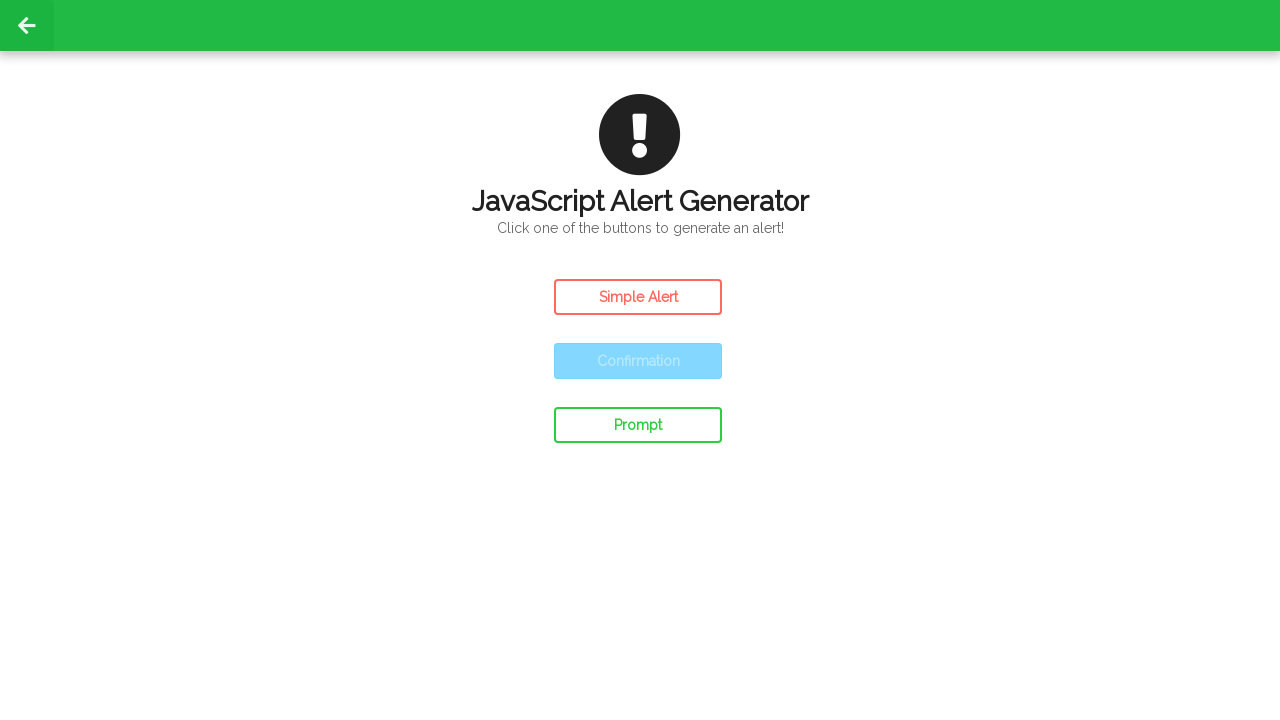

Waited for alert interaction to complete
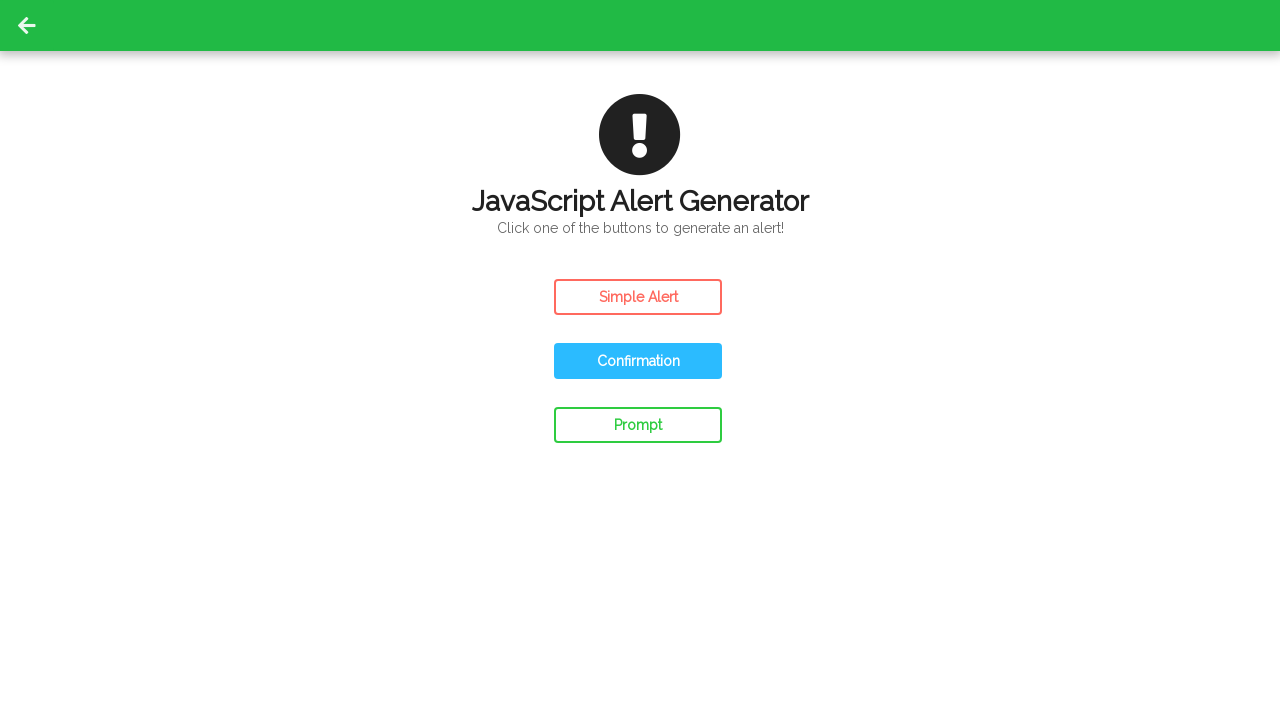

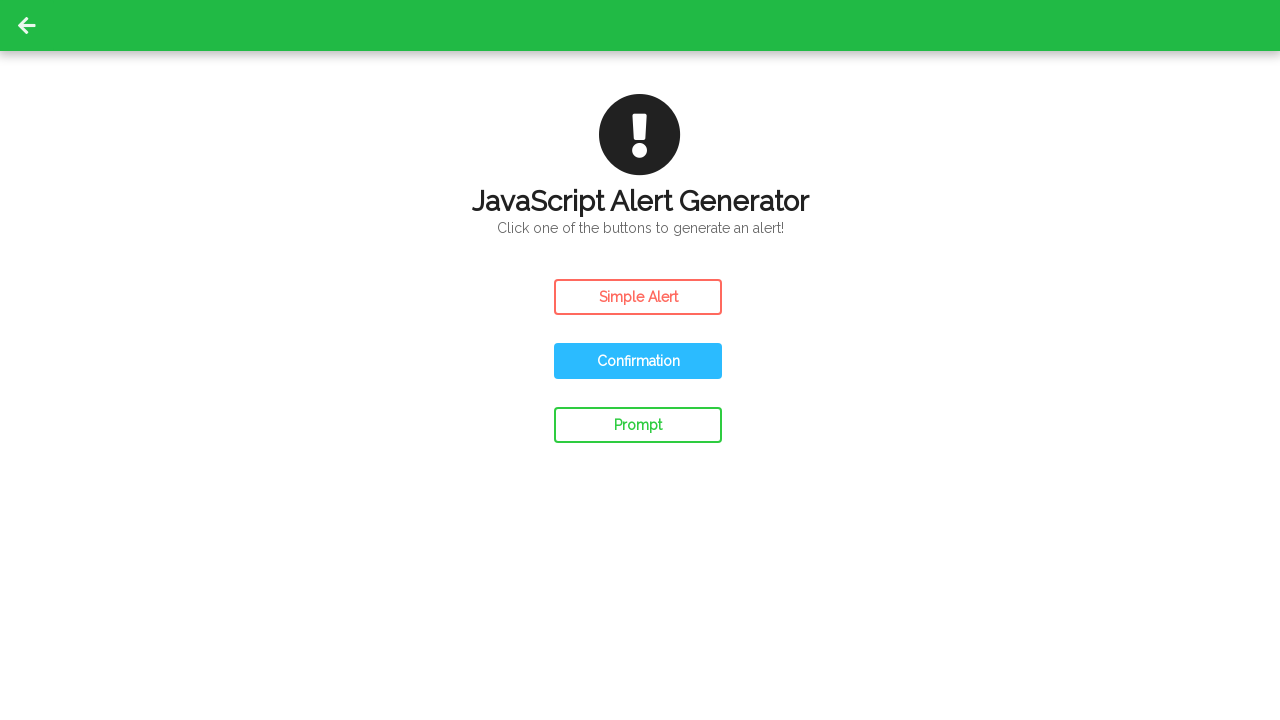